Tests dynamic control functionality by clicking a toggle button to make a checkbox disappear and reappear, then clicking the checkbox when it becomes visible again.

Starting URL: https://v1.training-support.net/selenium/dynamic-controls

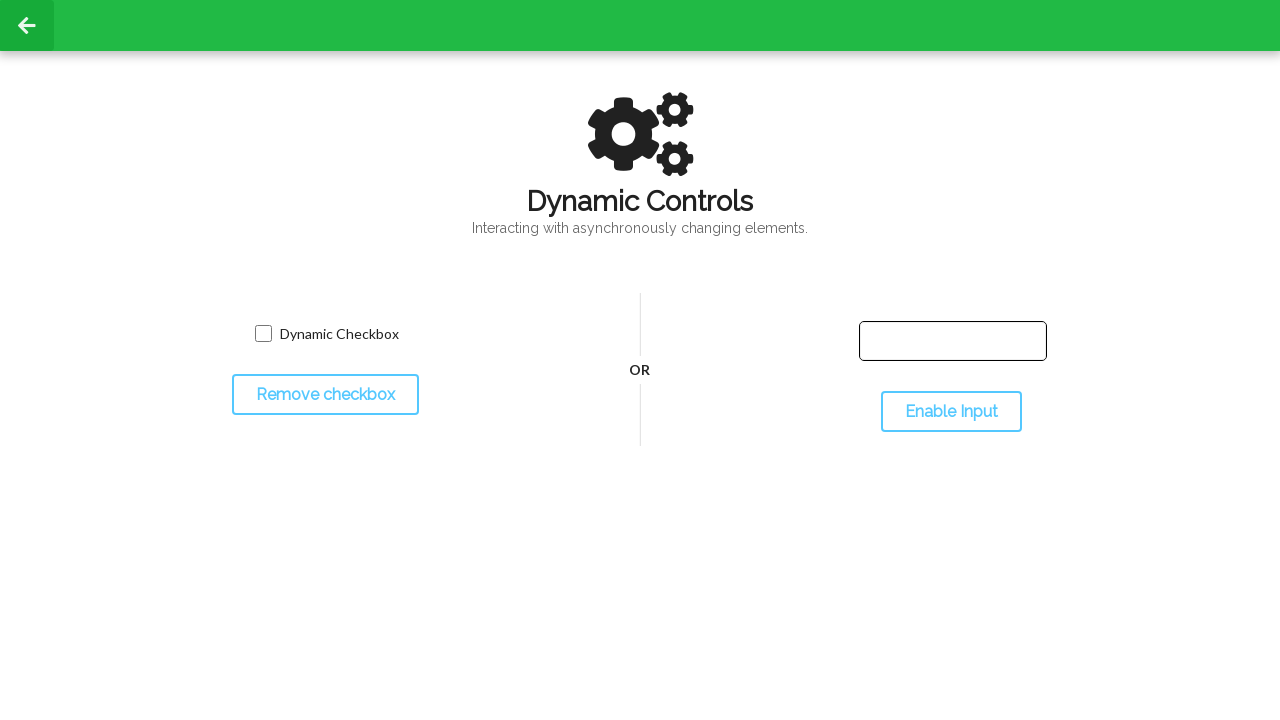

Clicked toggle button to make checkbox disappear at (325, 395) on #toggleCheckbox
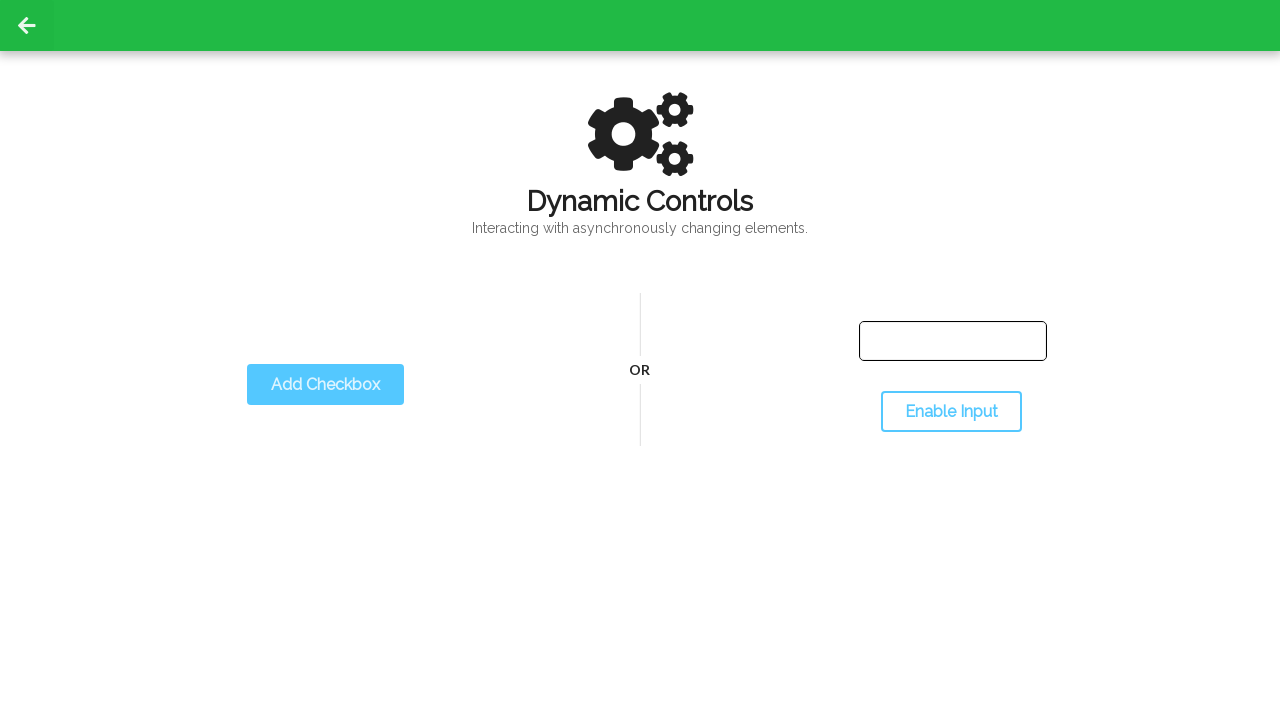

Checkbox disappeared after toggle
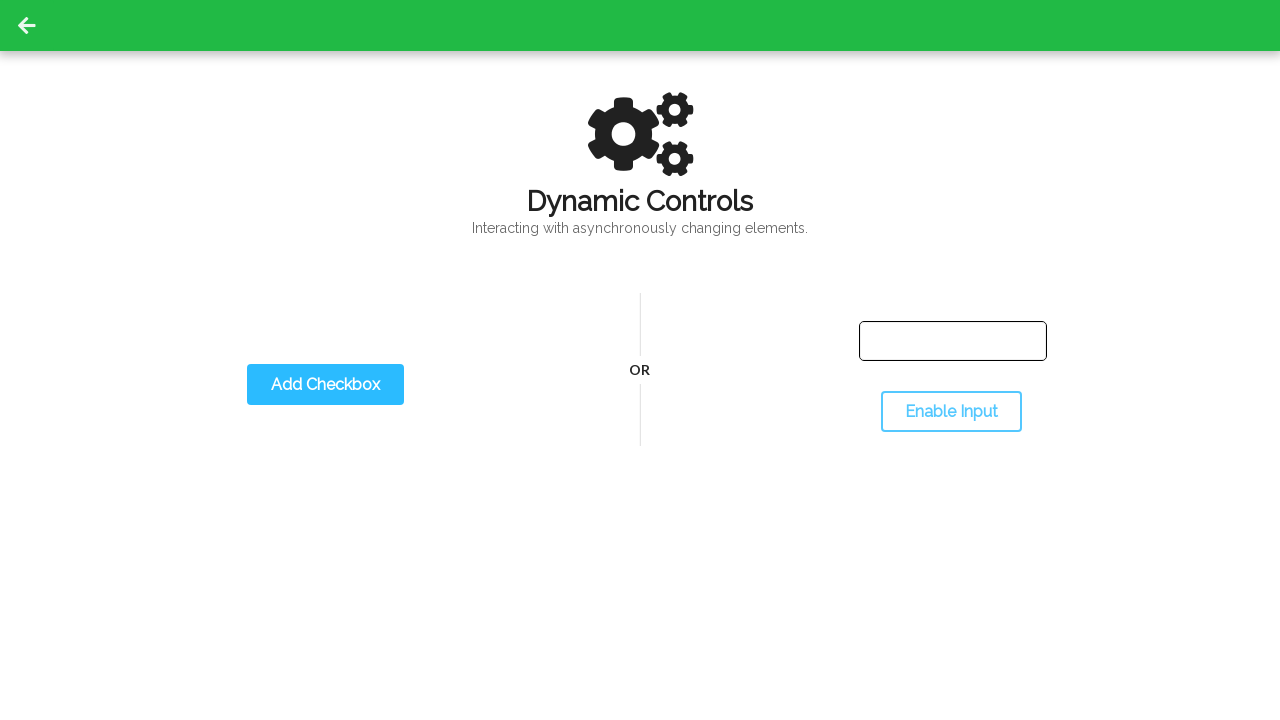

Clicked toggle button to make checkbox reappear at (325, 385) on #toggleCheckbox
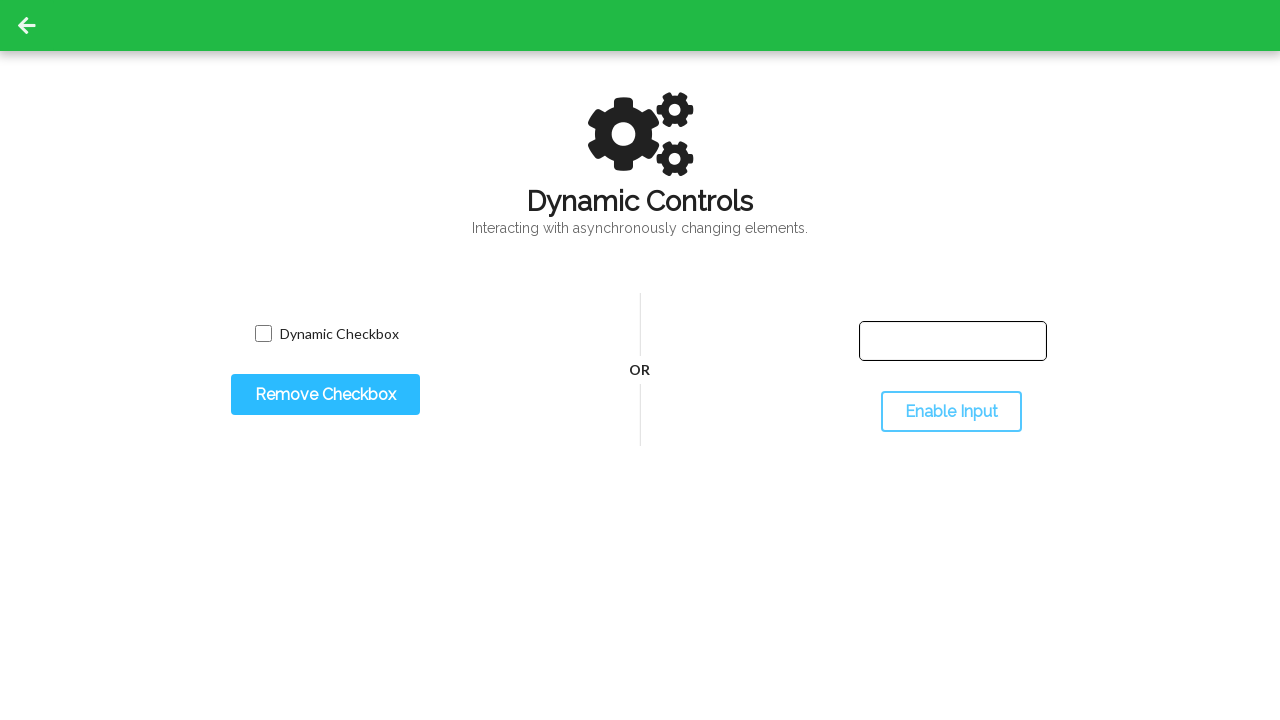

Checkbox reappeared and is now visible
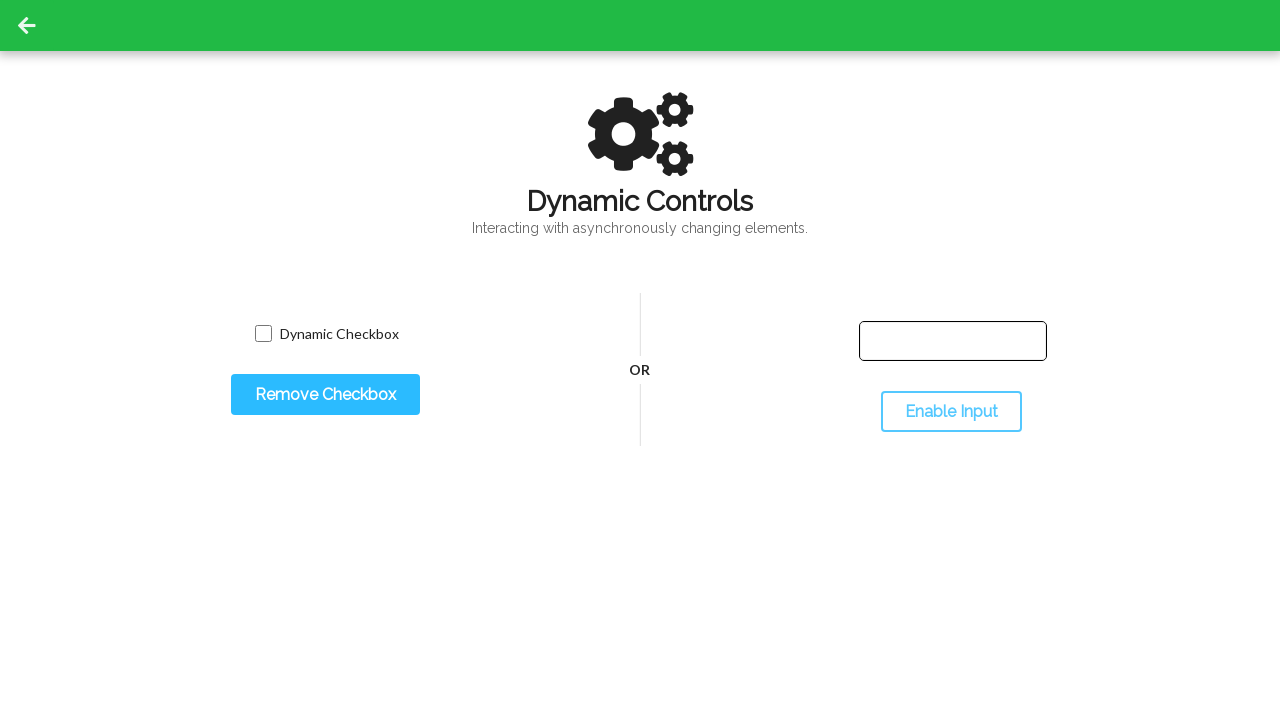

Clicked the reappeared checkbox at (263, 334) on input.willDisappear
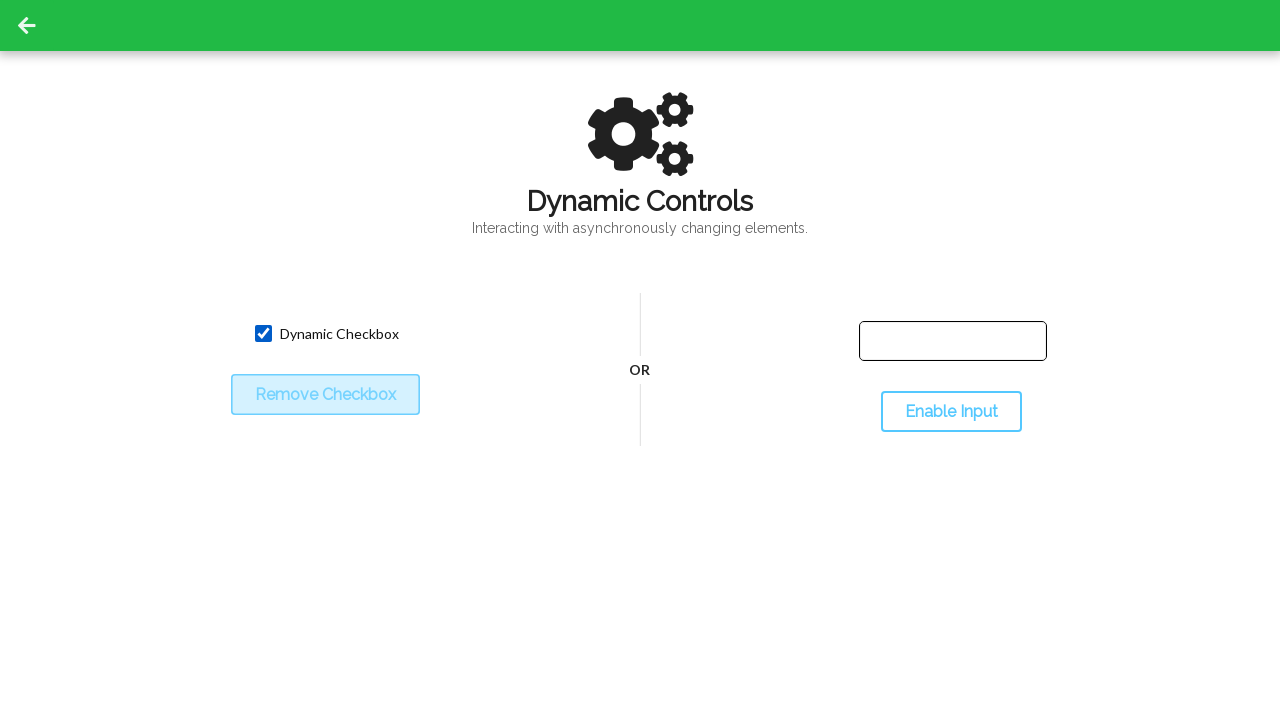

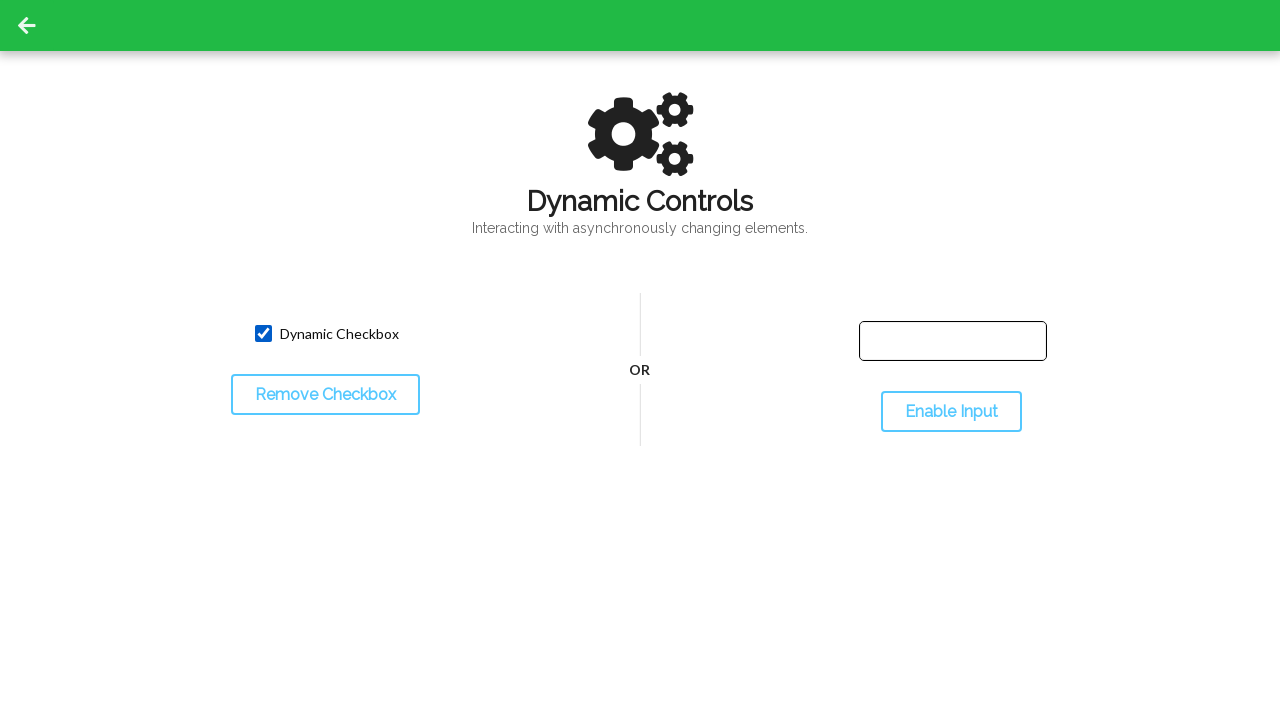